Tests browser window handling by navigating to the Alerts, Frame & Windows section, clicking to open a new browser tab, switching to it, and verifying the message displayed on the new tab.

Starting URL: https://demoqa.com/

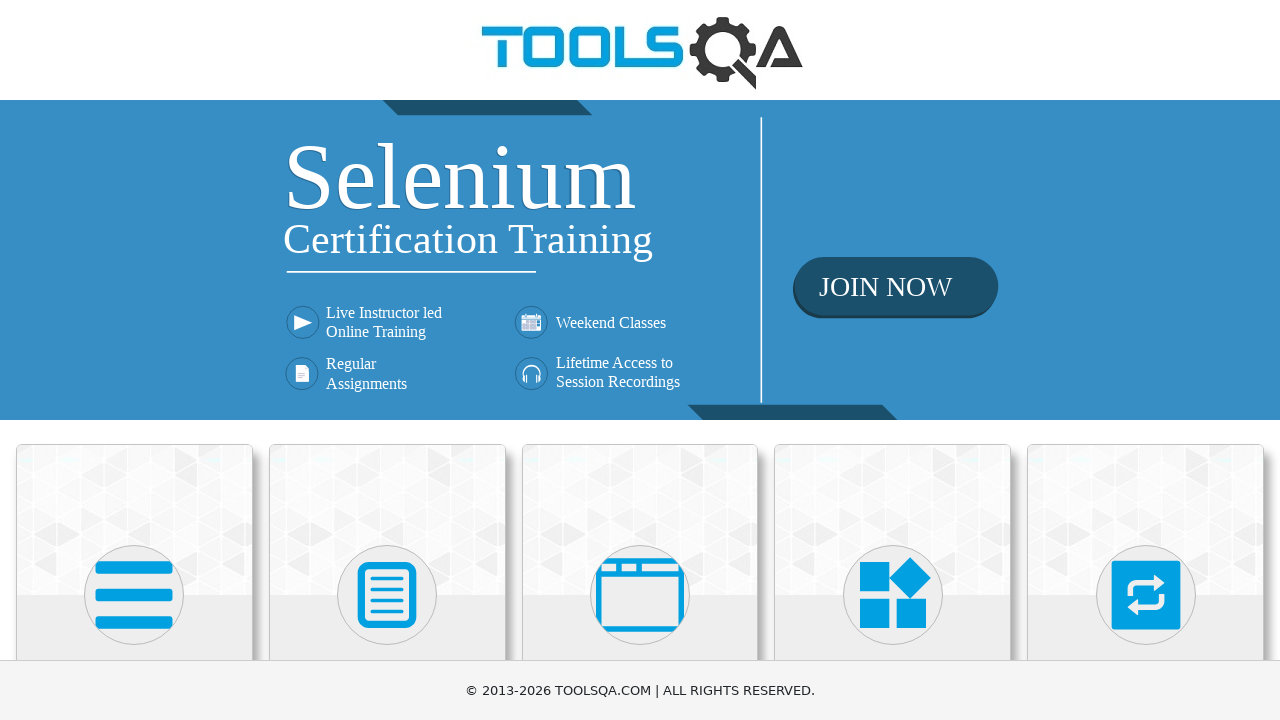

Clicked on 'Alerts, Frame & Windows' card on homepage at (640, 360) on text=Alerts, Frame & Windows
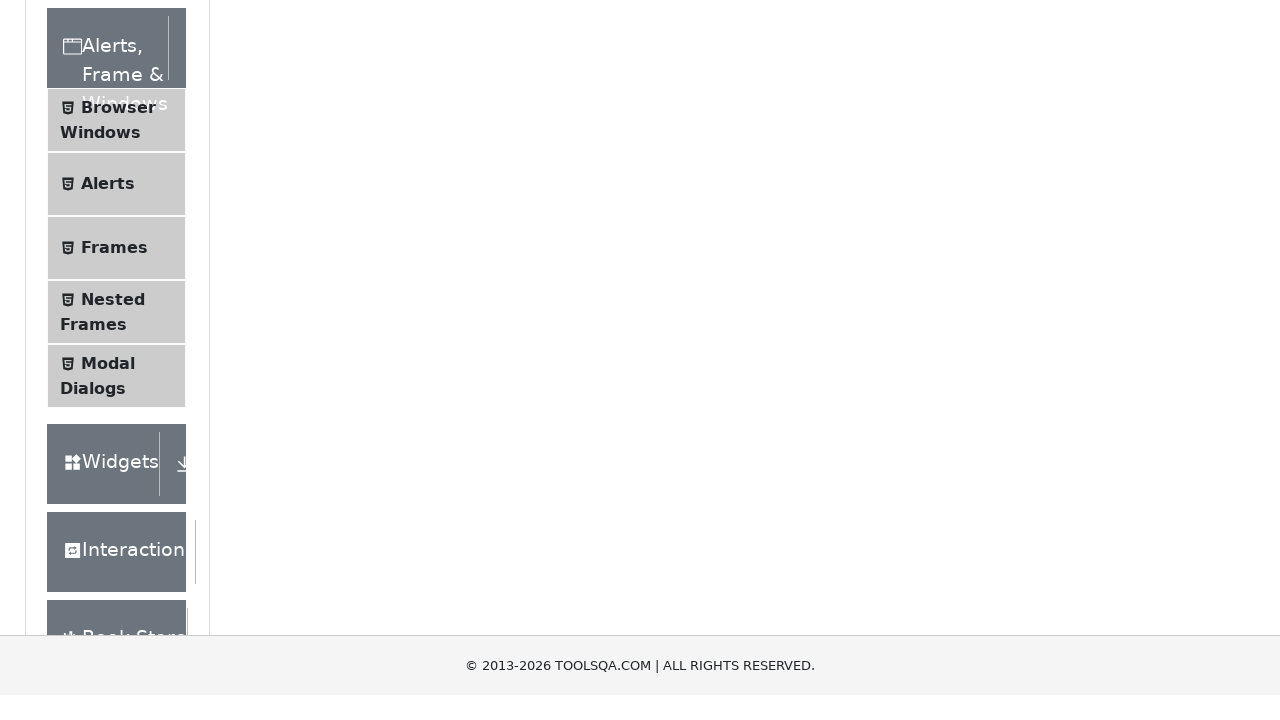

Clicked on 'Browser Windows' menu item at (118, 348) on text=Browser Windows
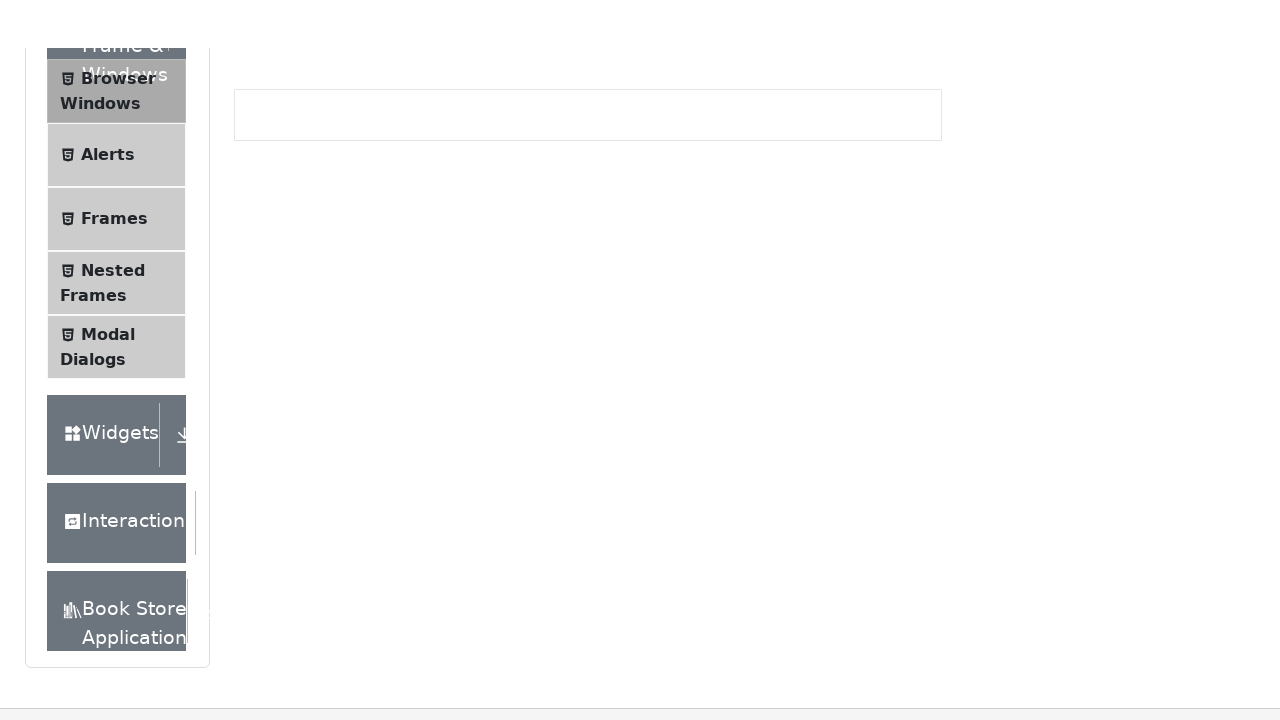

Clicked 'New Tab' button to open new browser tab at (280, 242) on #tabButton
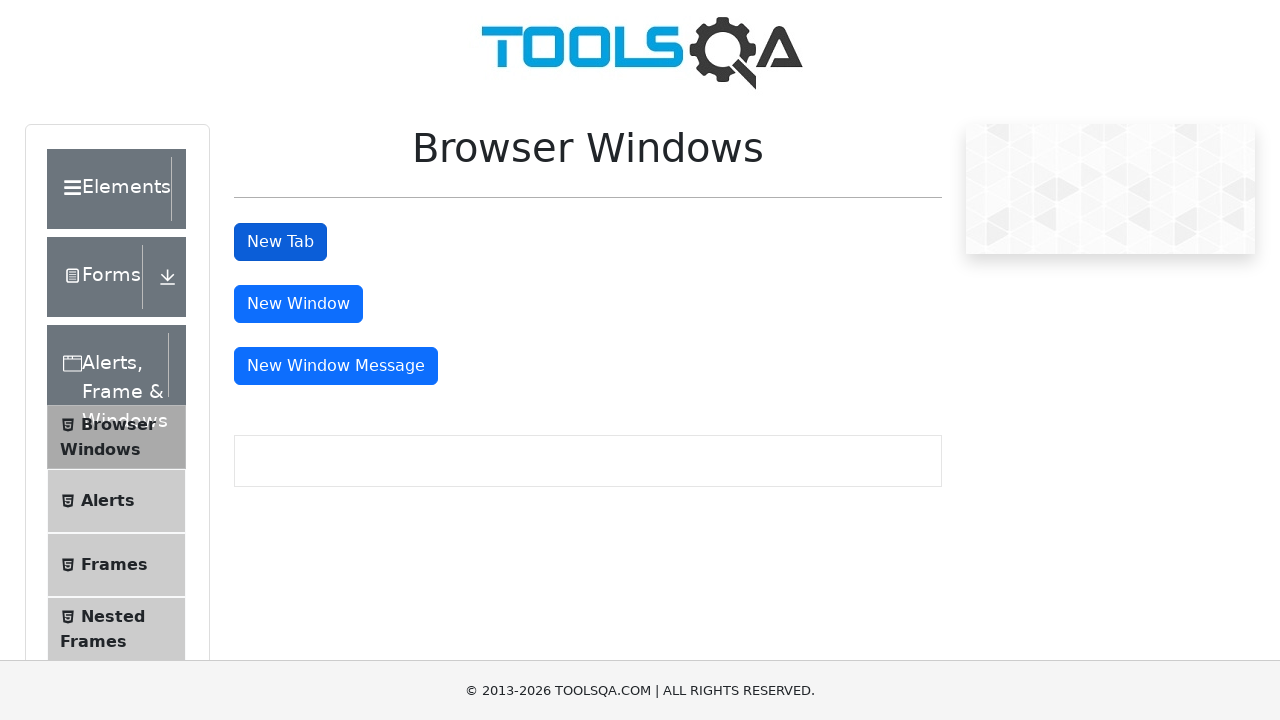

Switched to new browser tab
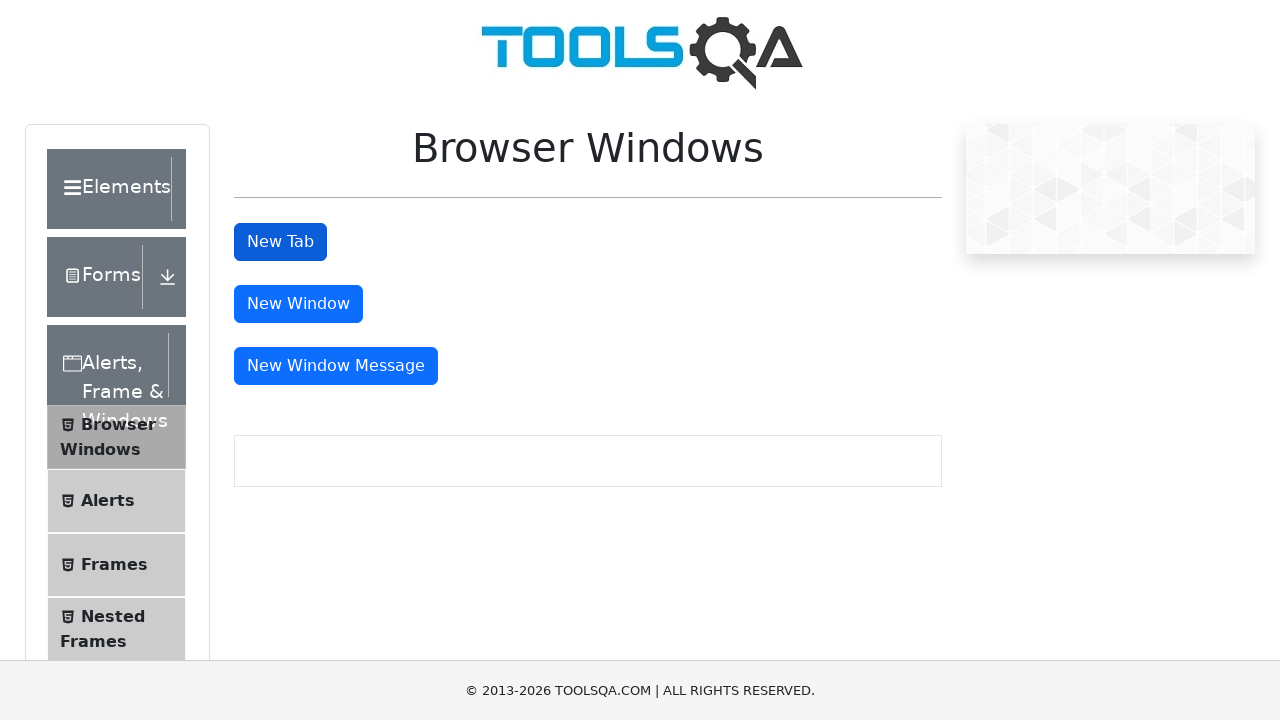

New page loaded successfully
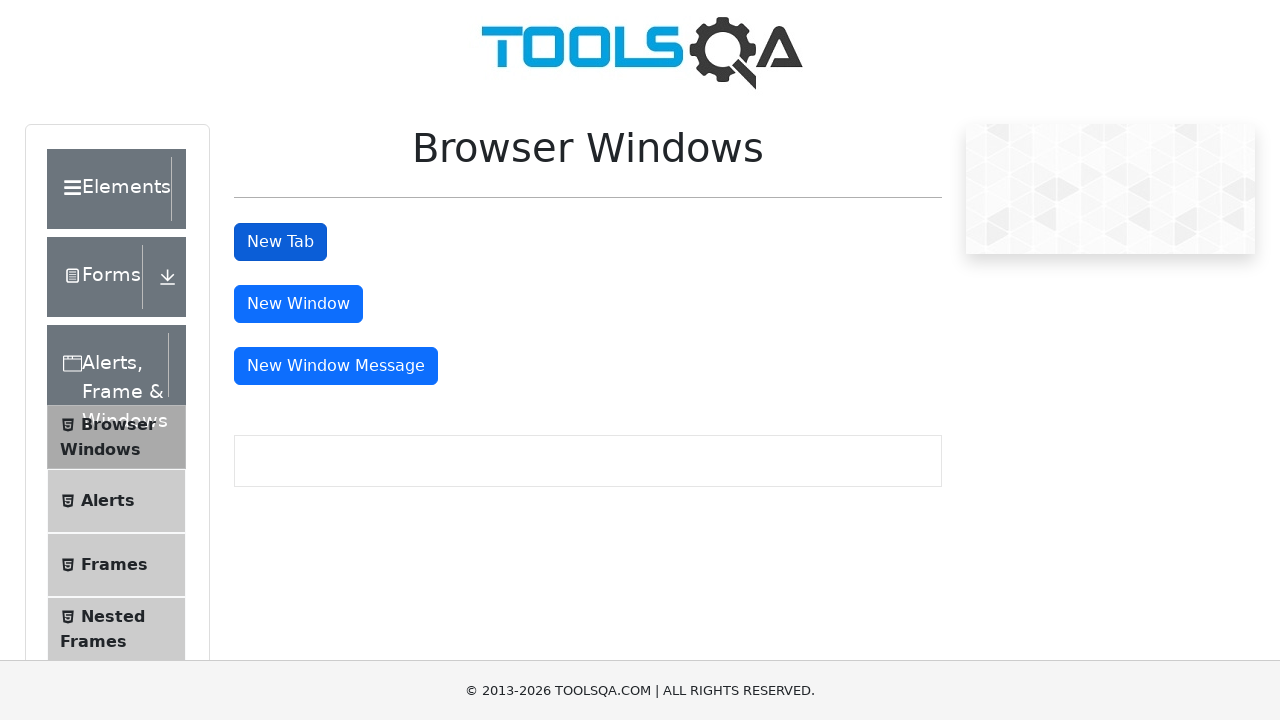

Retrieved message from new tab
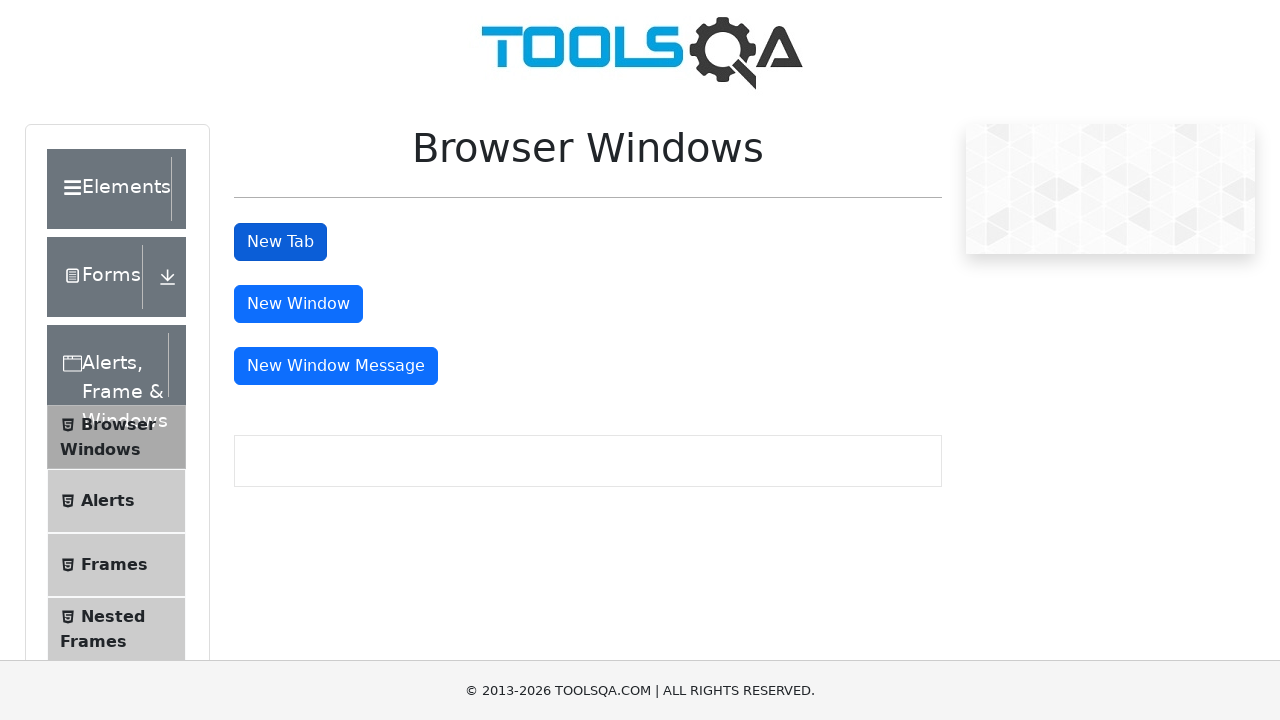

Verified message on new tab is 'This is a sample page'
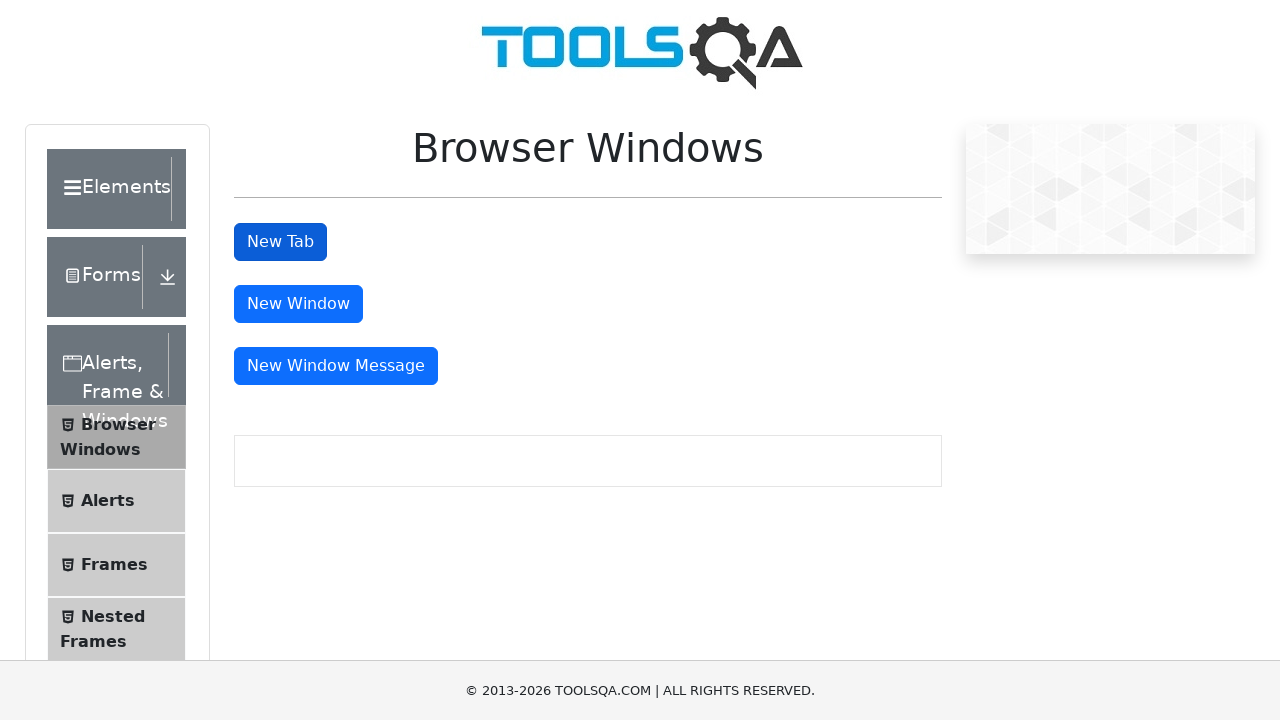

Closed the new browser tab
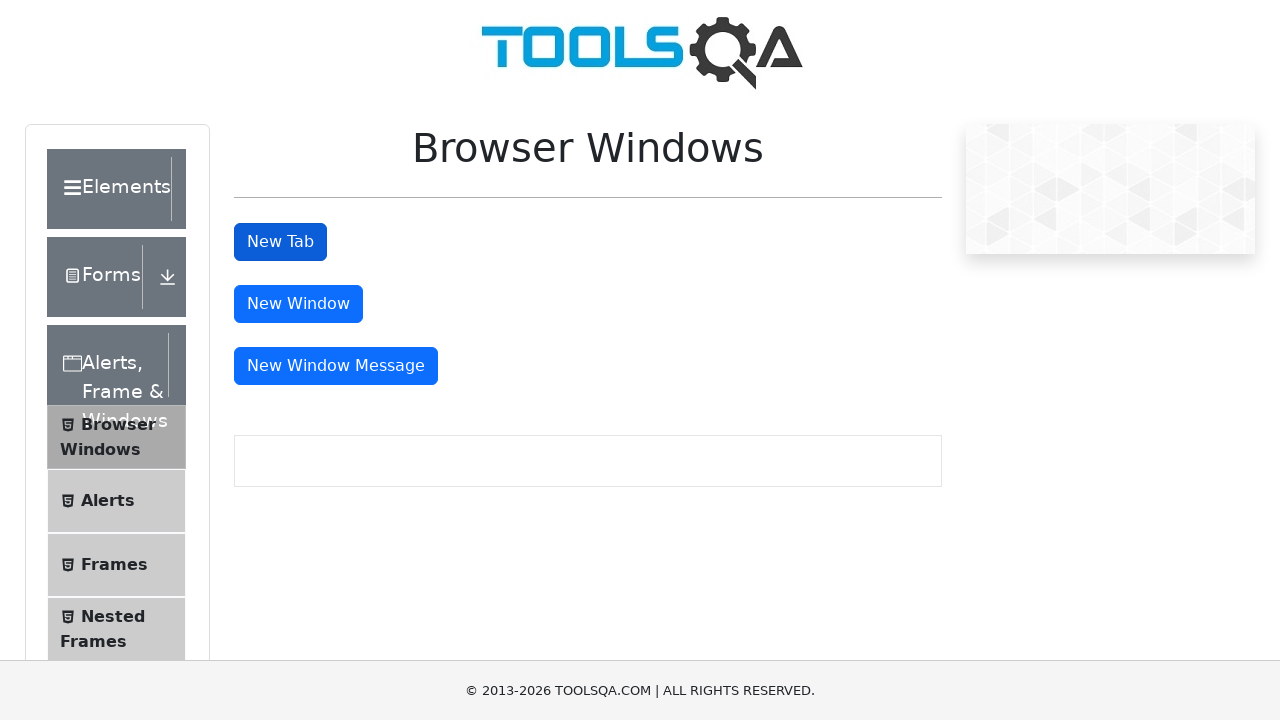

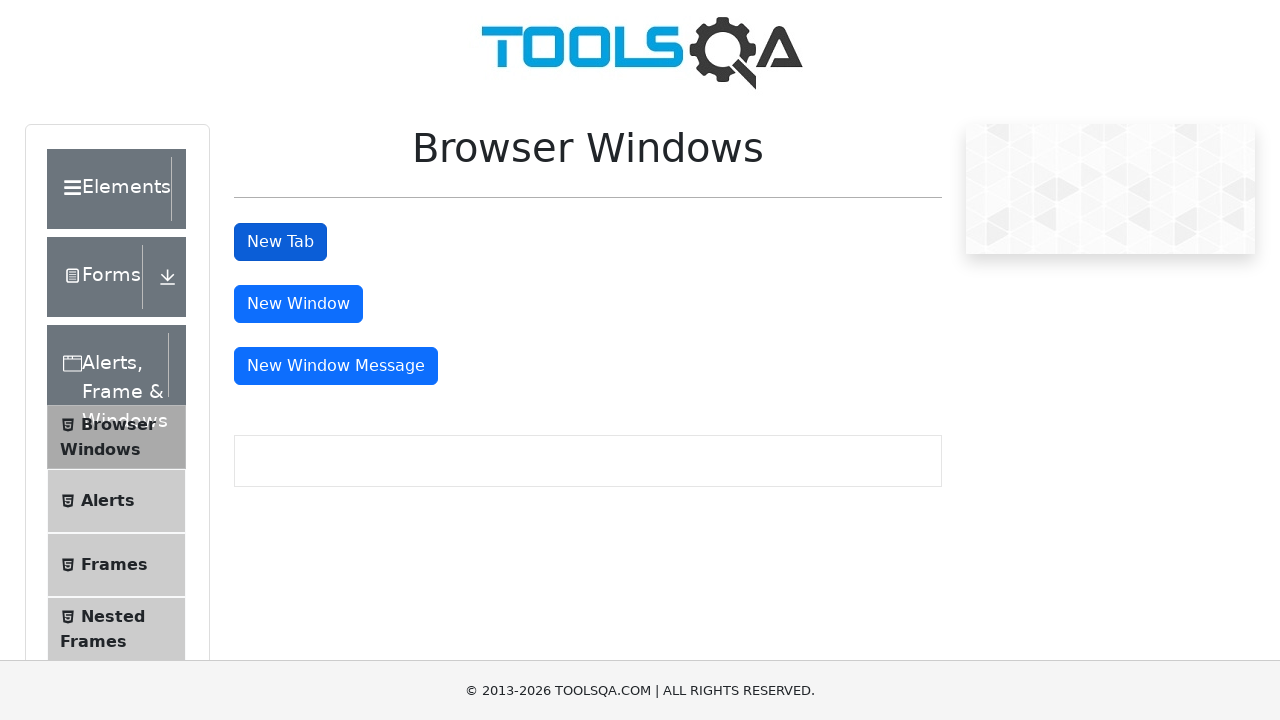